Navigates to YouTube homepage and clicks on the YouTube Home link/logo to verify it's clickable and functional.

Starting URL: https://www.youtube.com/

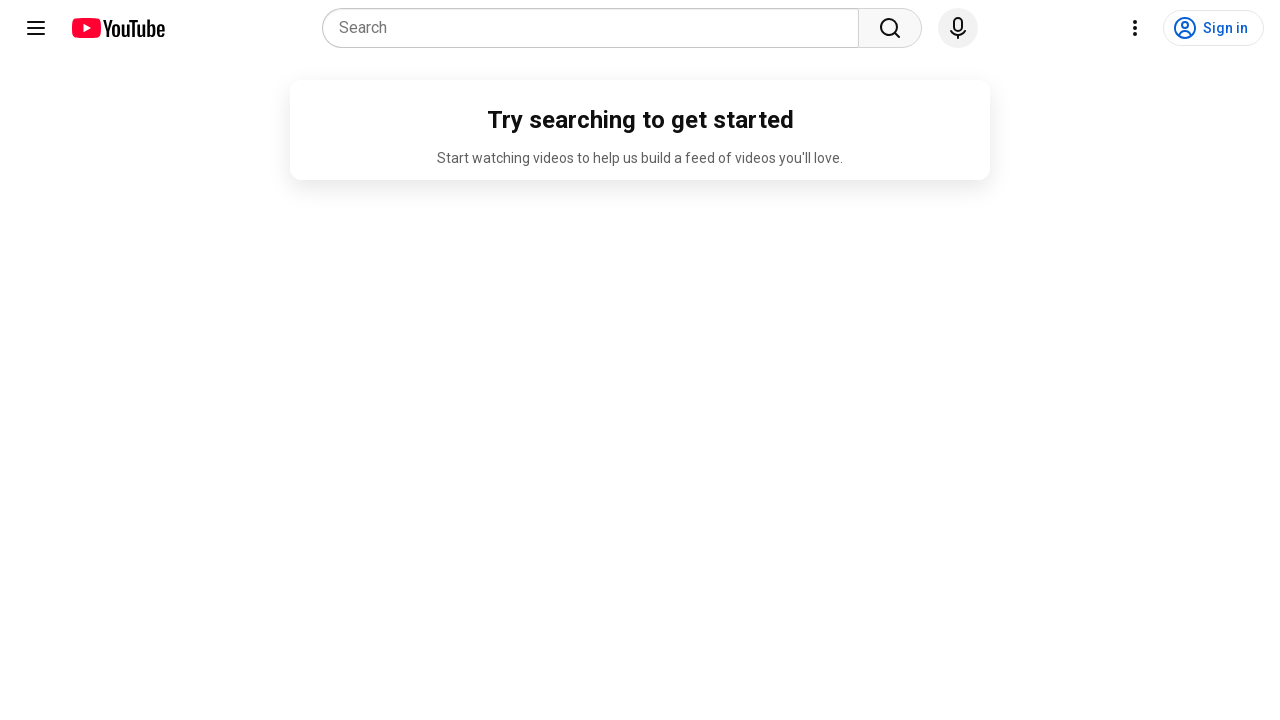

YouTube Home link became visible
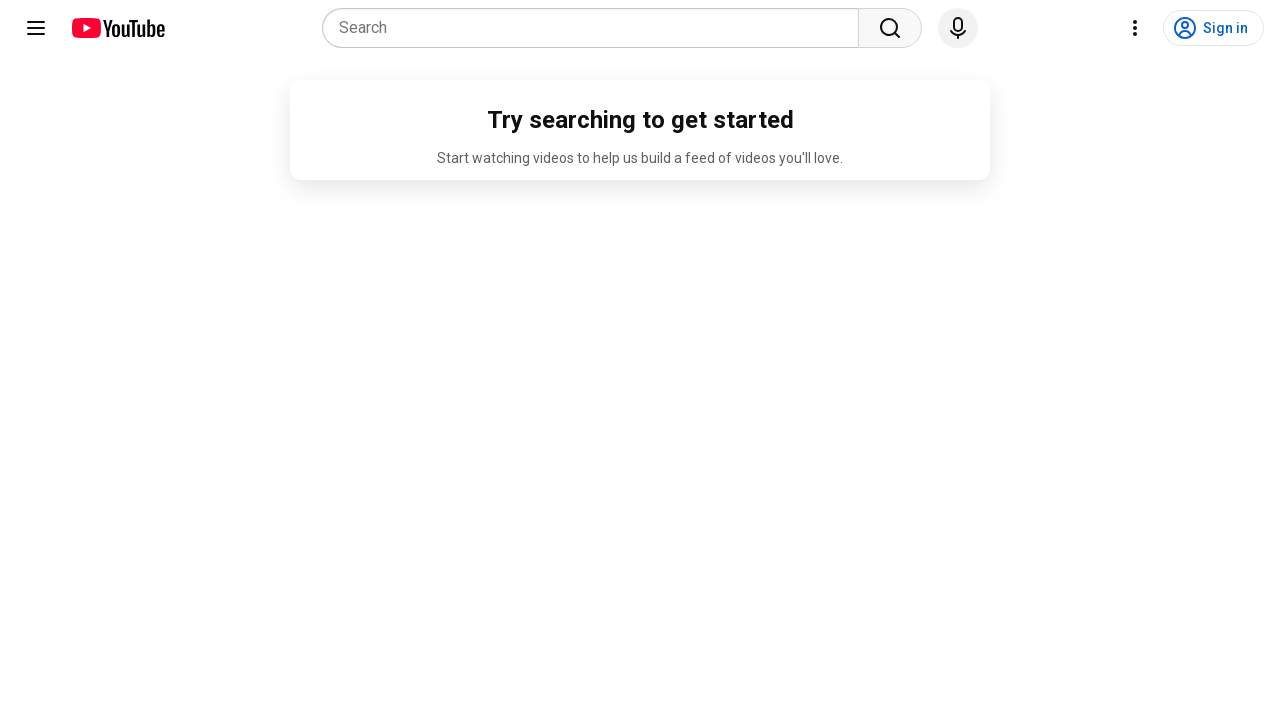

Clicked on YouTube Home link/logo at (118, 28) on a[title="YouTube Home"]
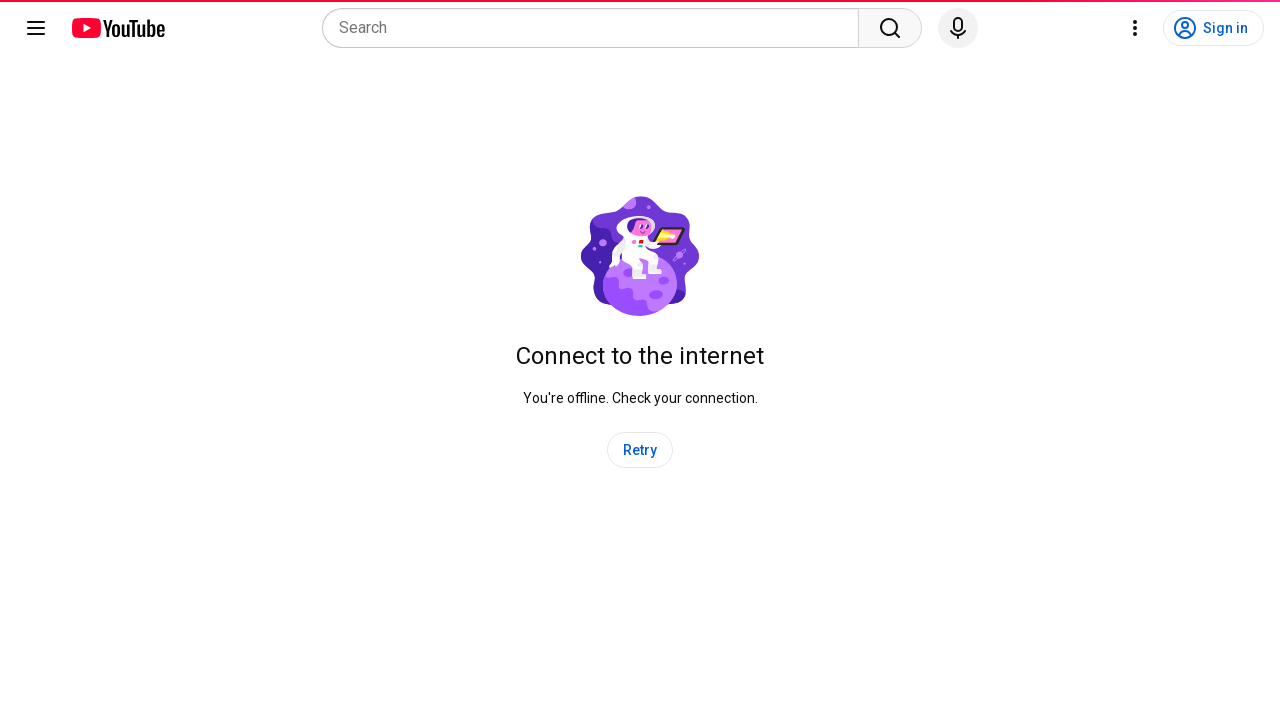

Page navigation completed and network idle
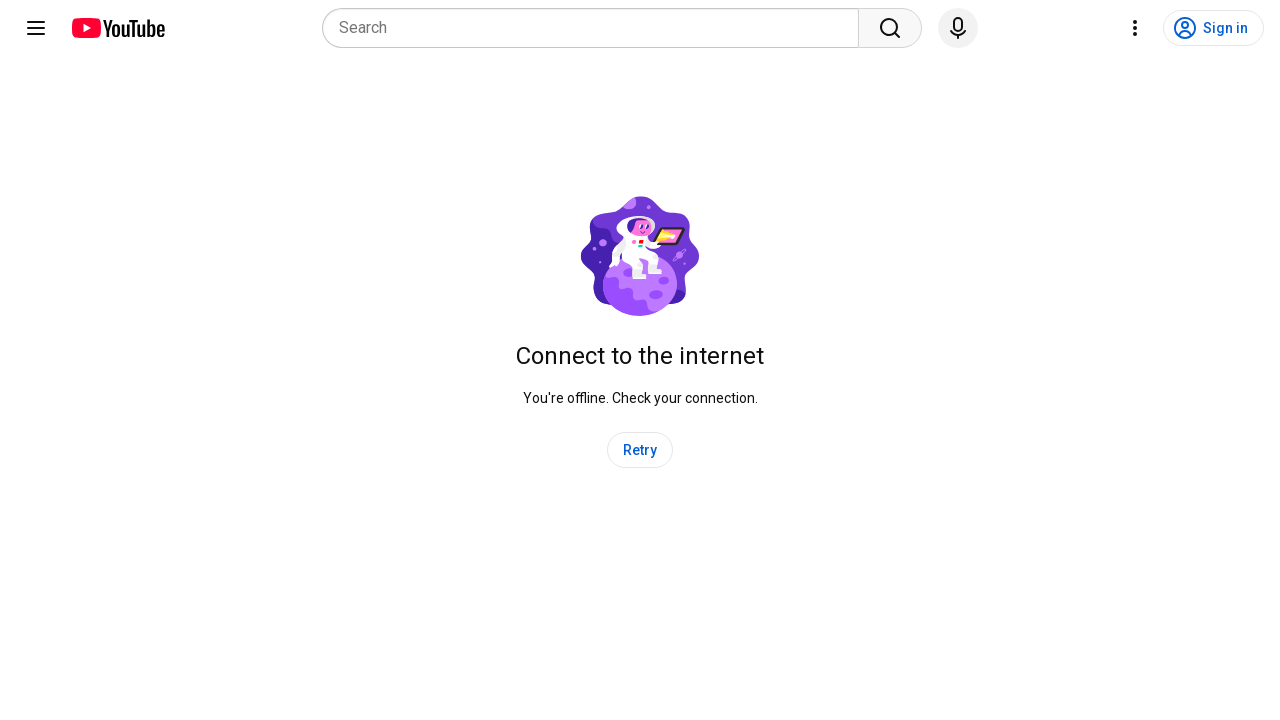

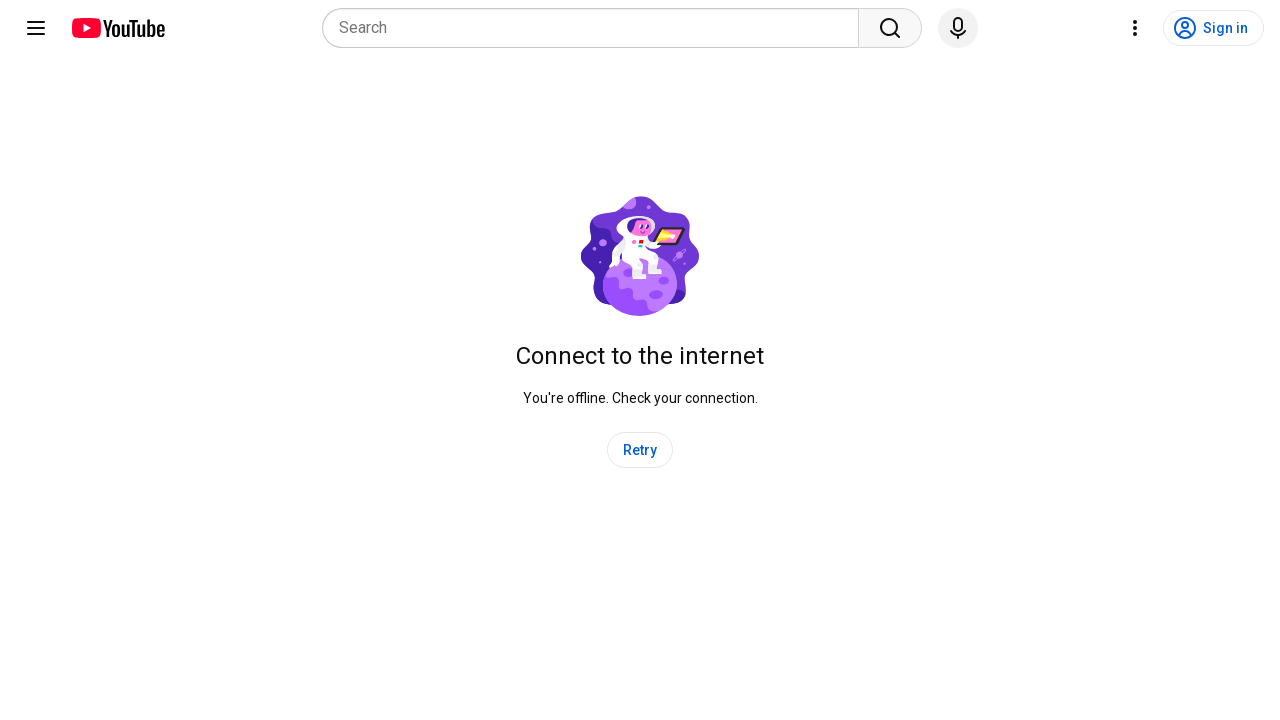